Tests opening a link in a new browser tab using keyboard shortcuts (Ctrl+Enter or Cmd+Enter), then switches between tabs to verify both are open

Starting URL: https://bonigarcia.dev/selenium-webdriver-java/

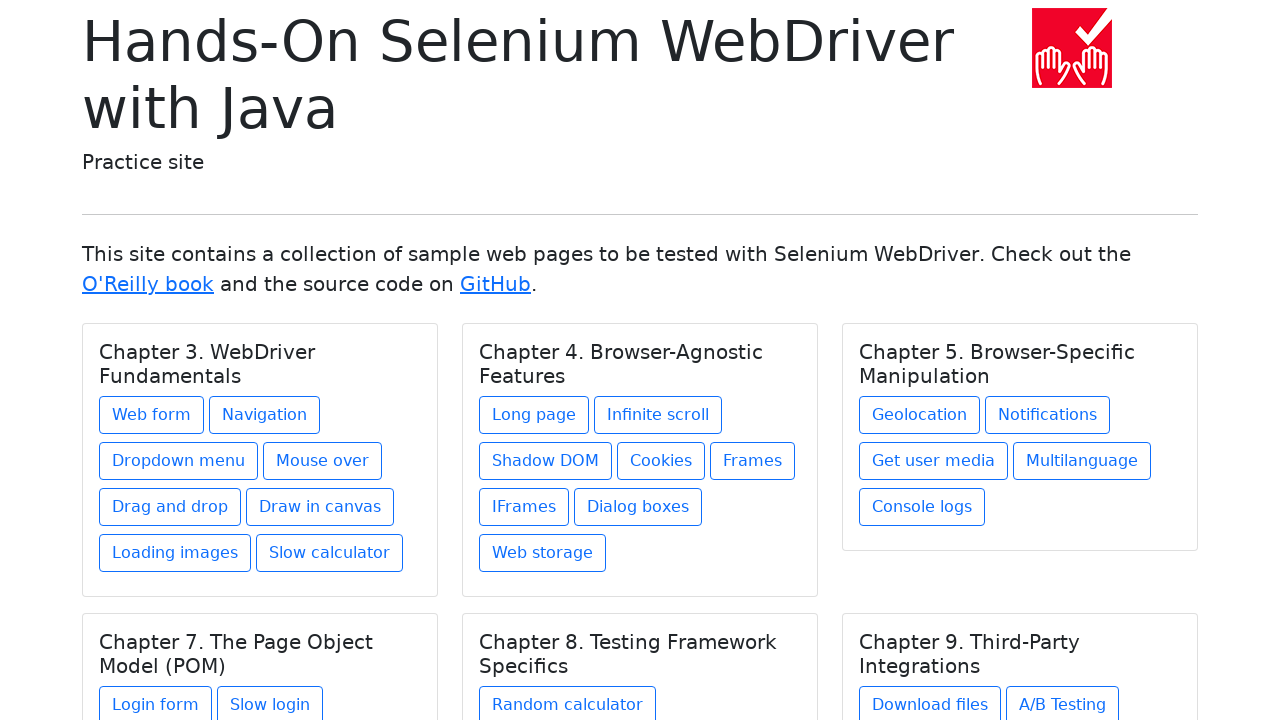

Pressed keyboard shortcut to open 'Web form' link in new tab on internal:text="Web form"s
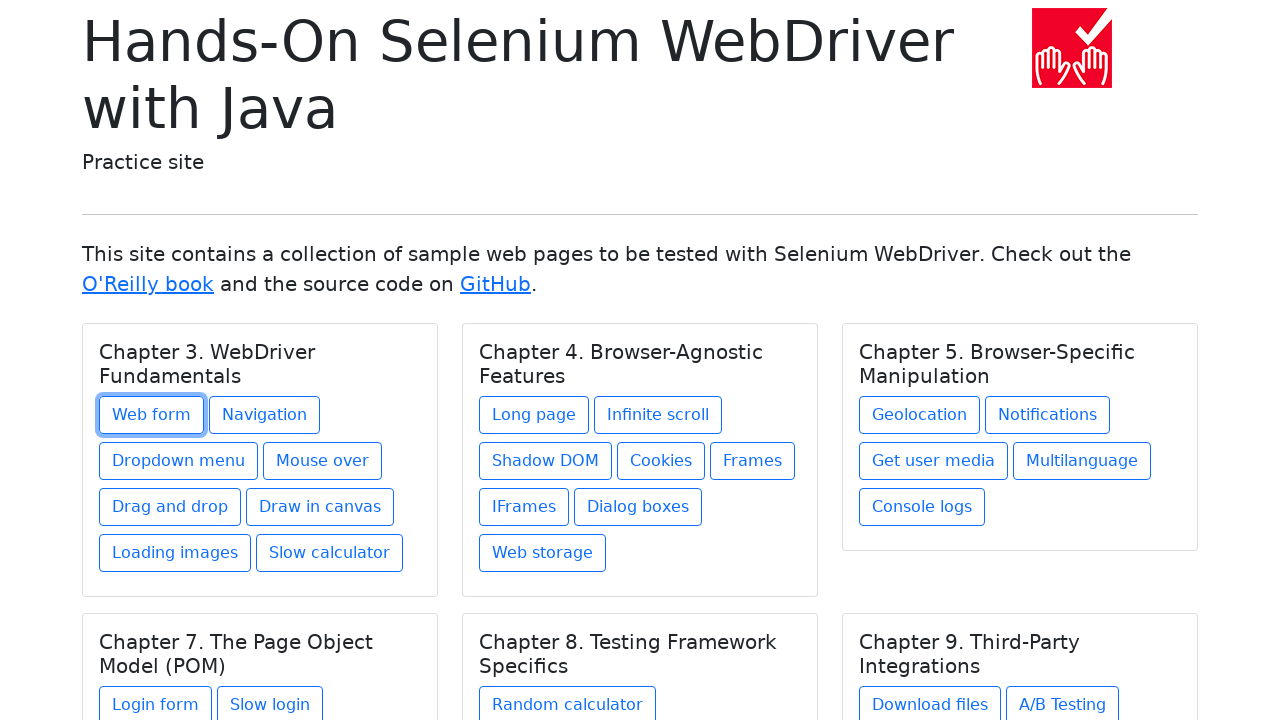

Waited for new tab to open
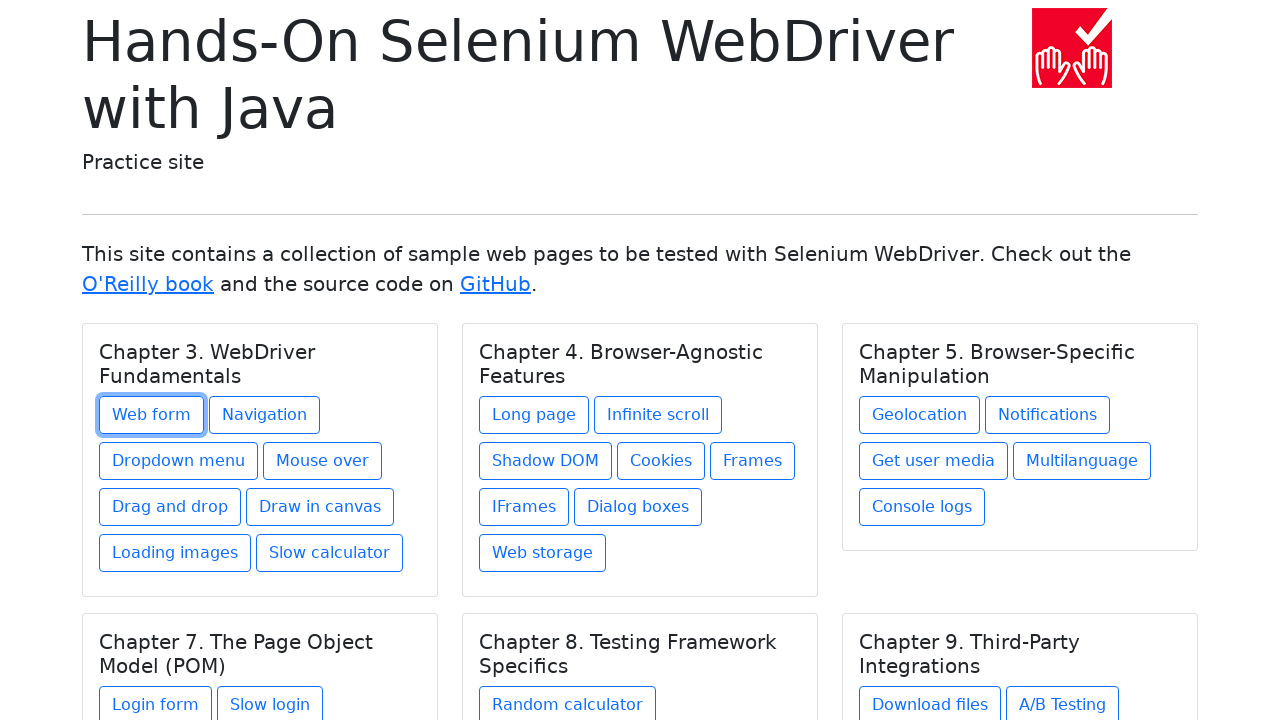

Retrieved all open pages/tabs from context
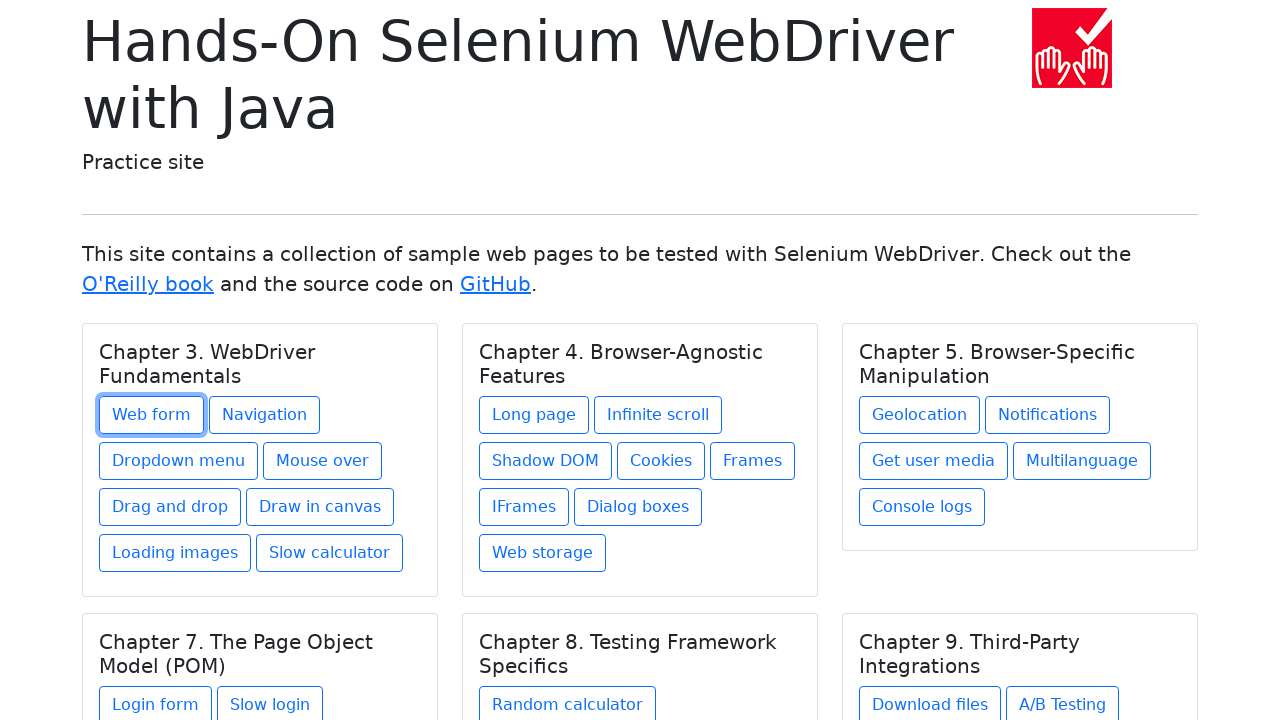

Verified 2 tabs are open
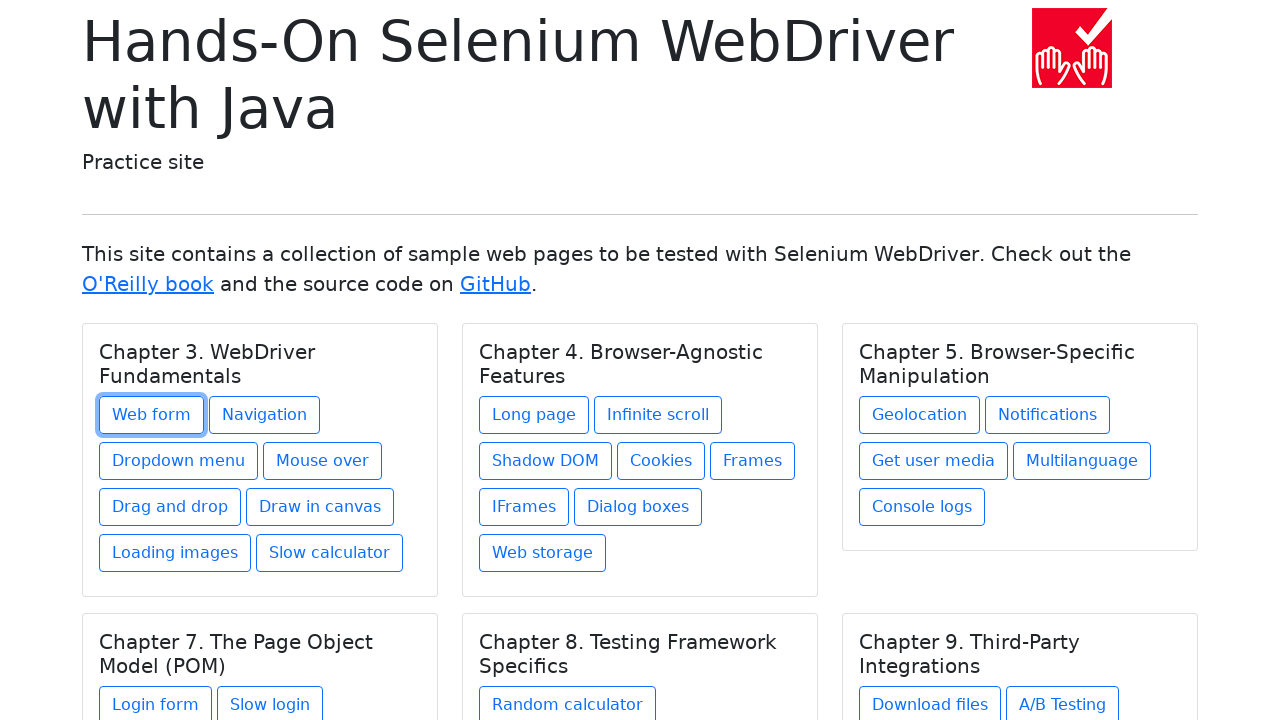

Verified original tab still has URL: https://bonigarcia.dev/selenium-webdriver-java/
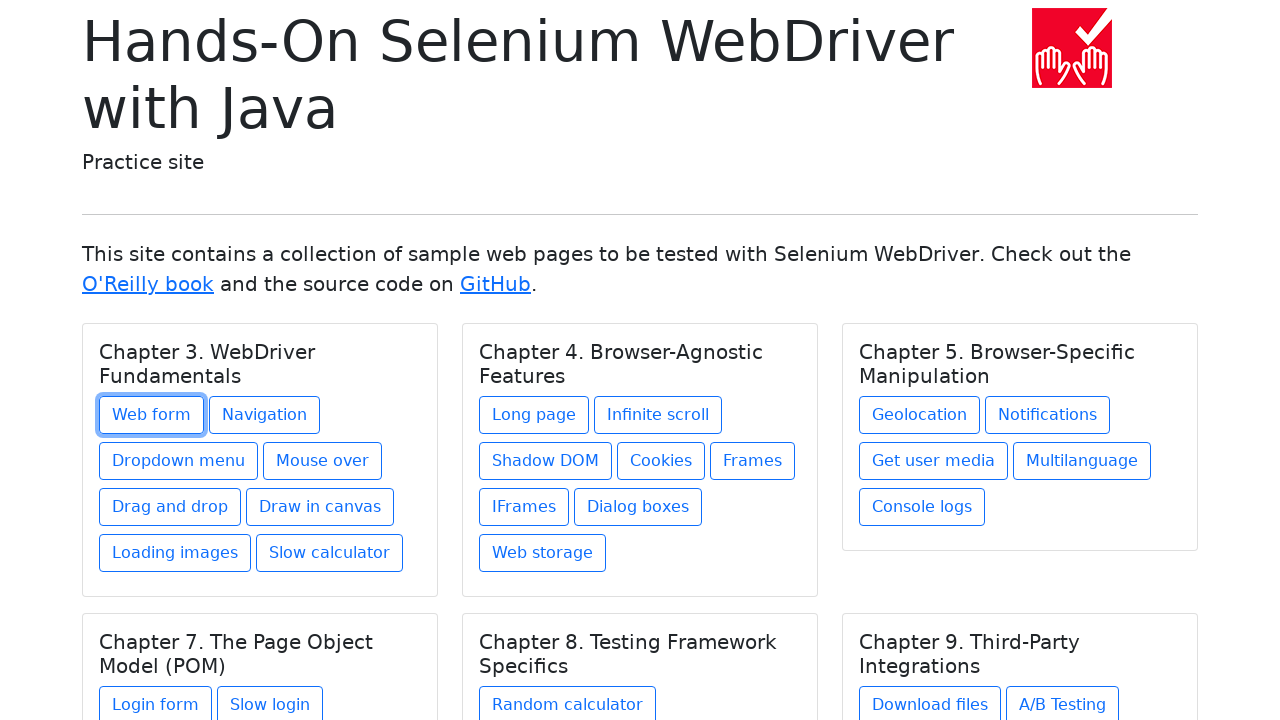

Switched to new tab with URL: https://bonigarcia.dev/selenium-webdriver-java/web-form.html
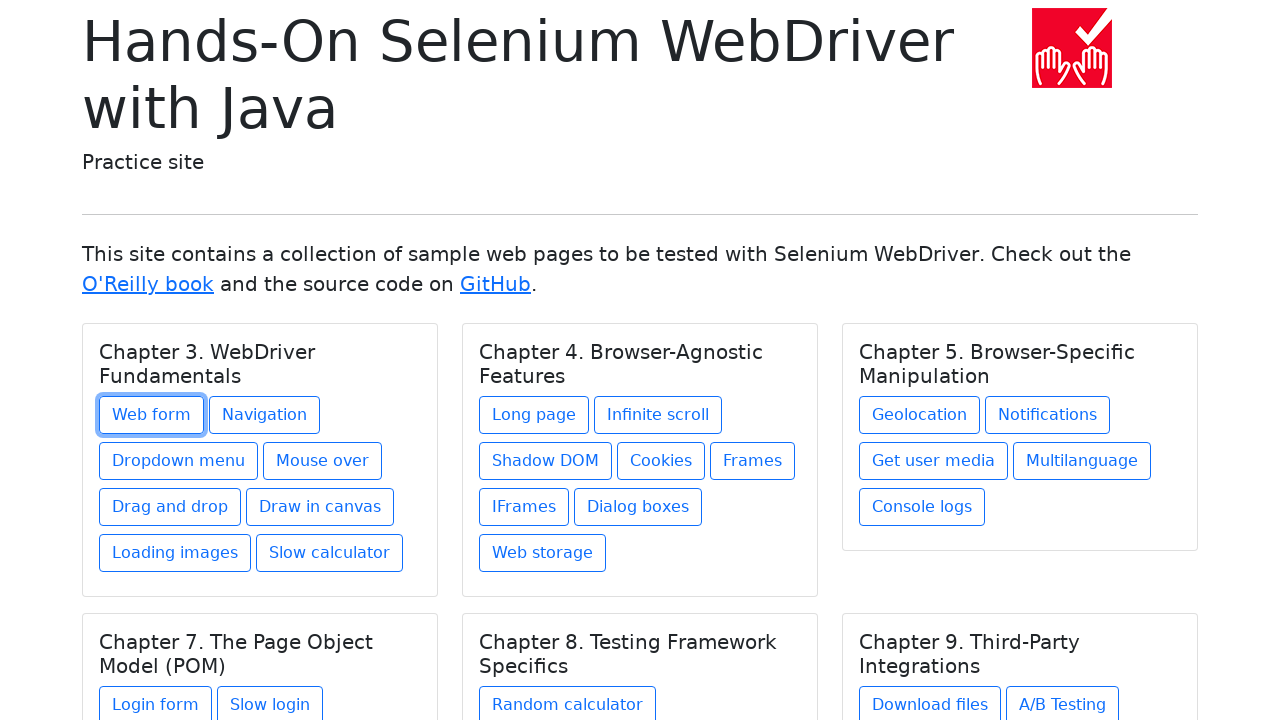

Verified new tab has different URL than original
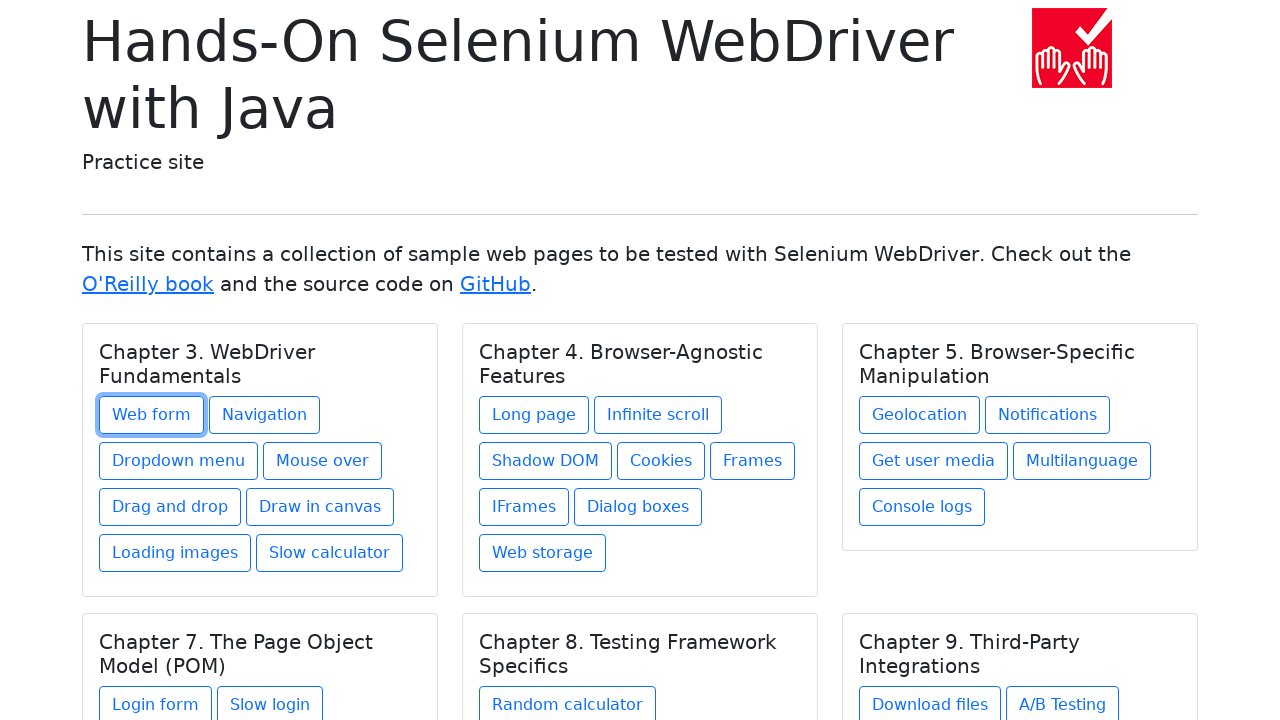

Closed the new tab
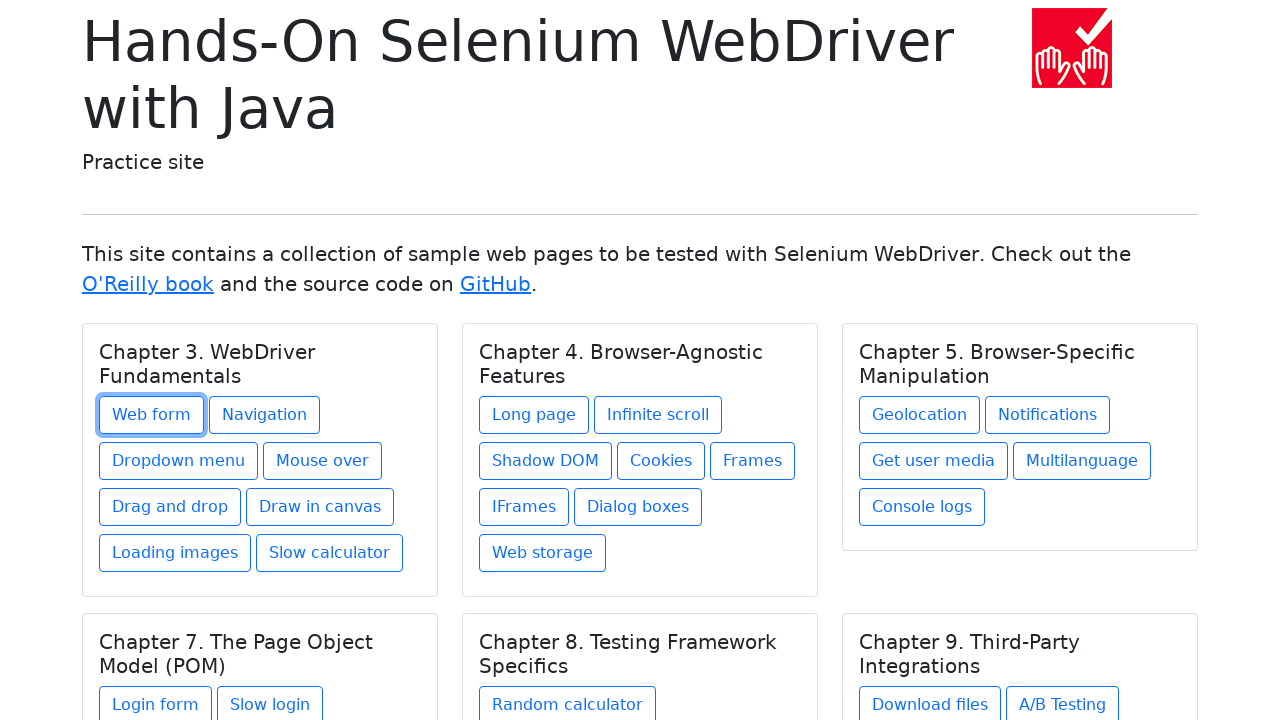

Verified only 1 tab remains after closing
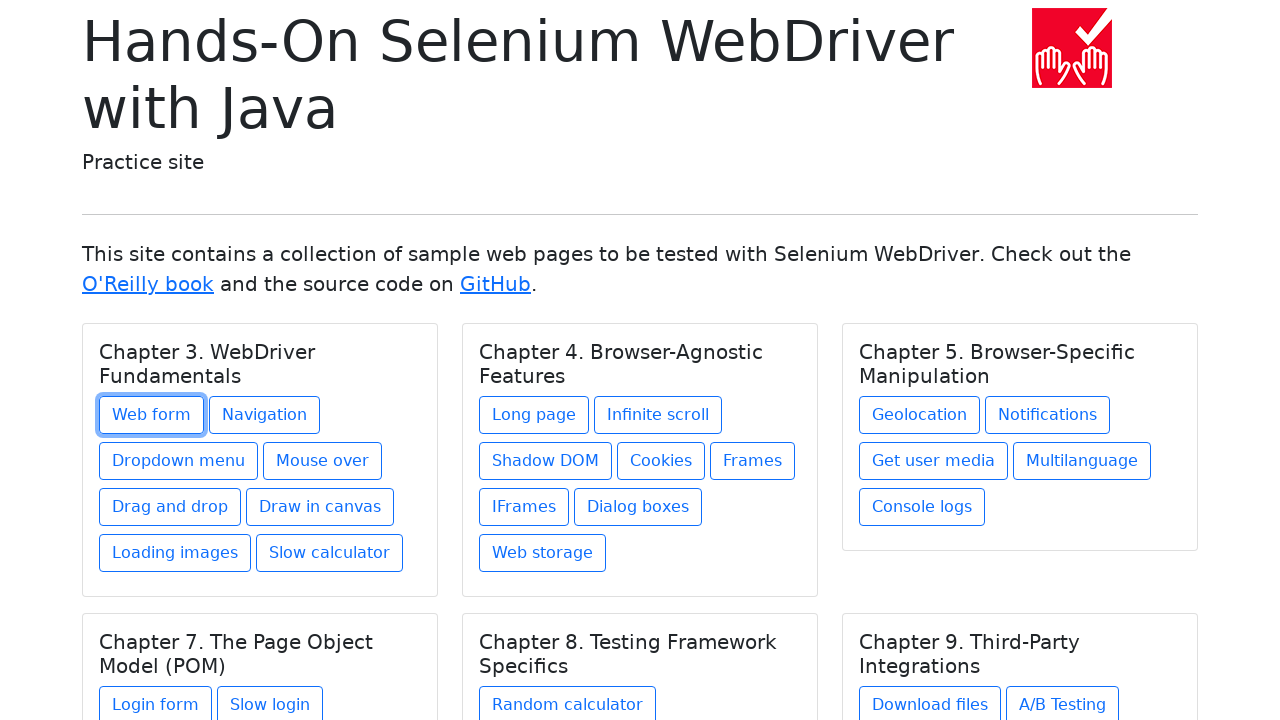

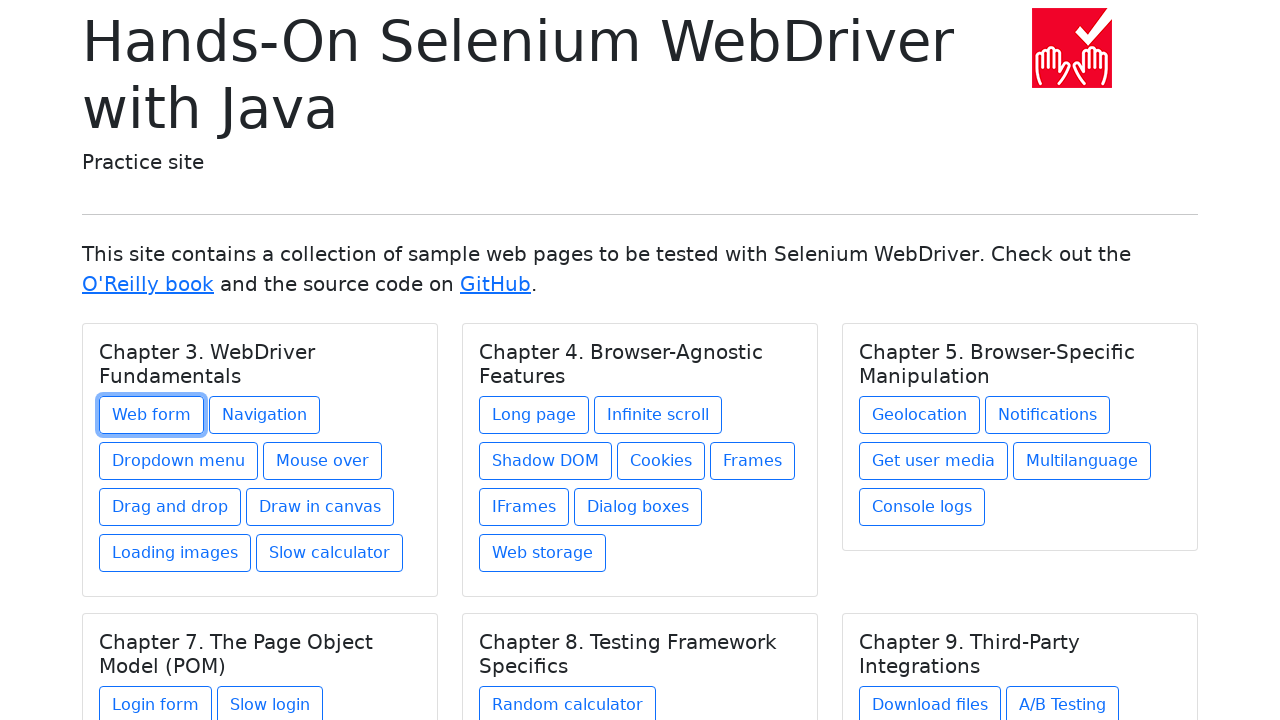